Tests navigation to Docs page and hovering over the language dropdown to select Python

Starting URL: https://playwright.dev/

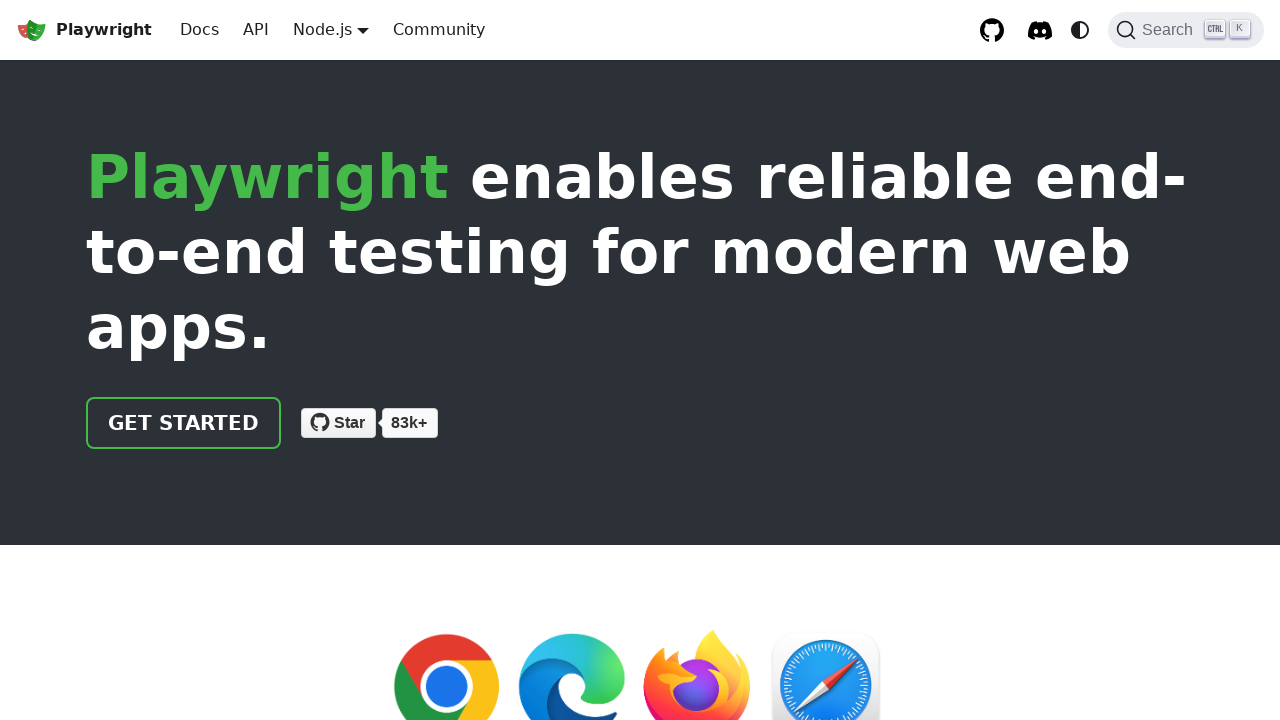

Clicked on Docs button at (200, 30) on internal:text="Docs"i
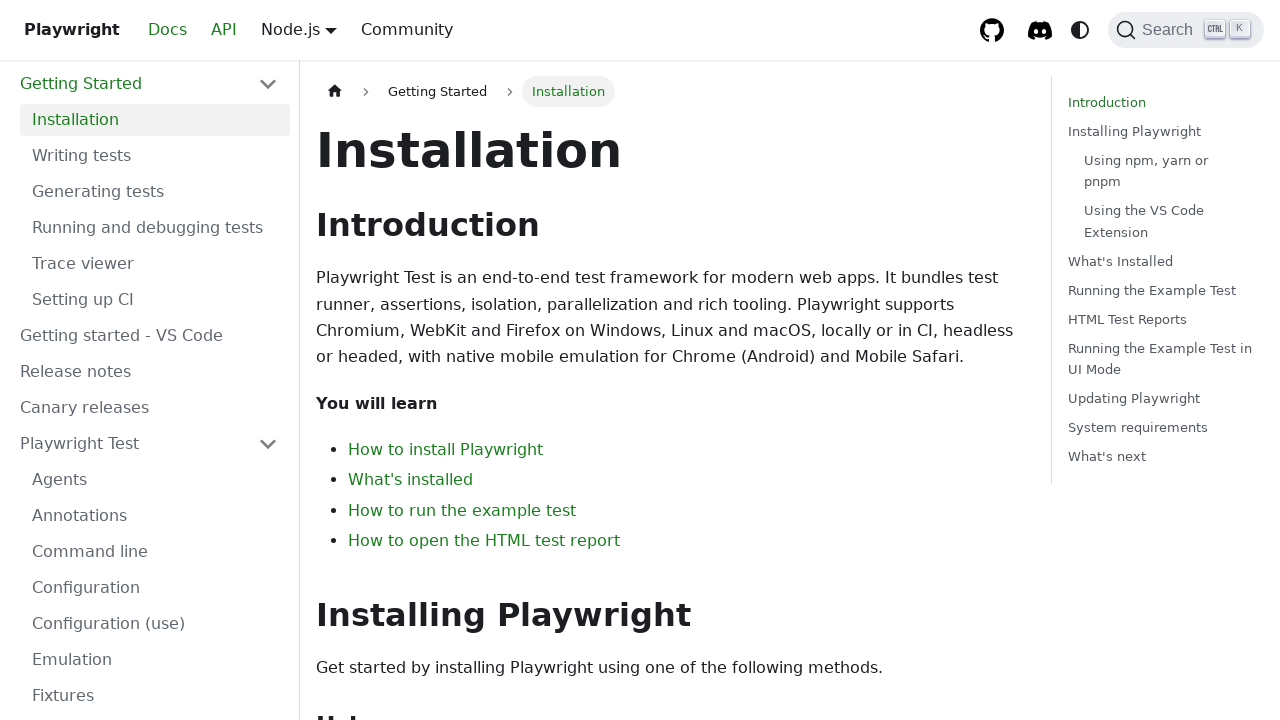

Hovered over the language/platform dropdown at (331, 30) on .navbar__item.dropdown.dropdown--hoverable
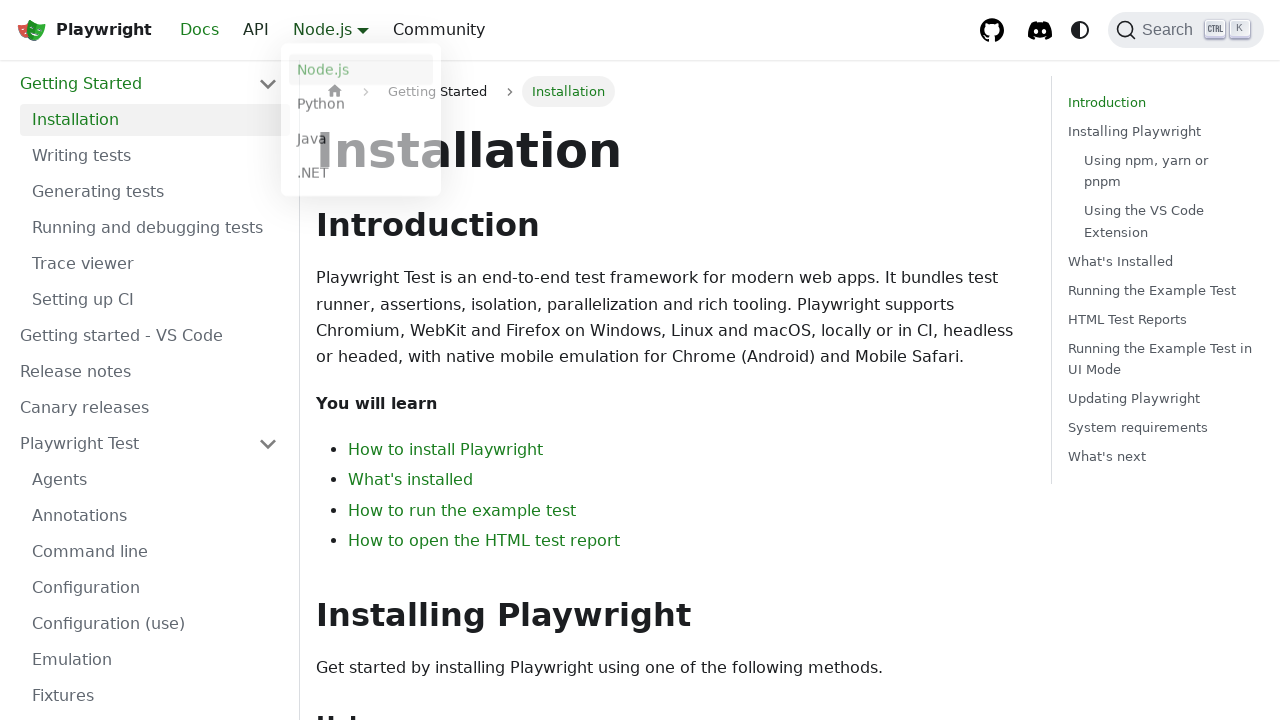

Selected Python from the language dropdown at (361, 108) on .dropdown__link >> internal:has-text="Python"i
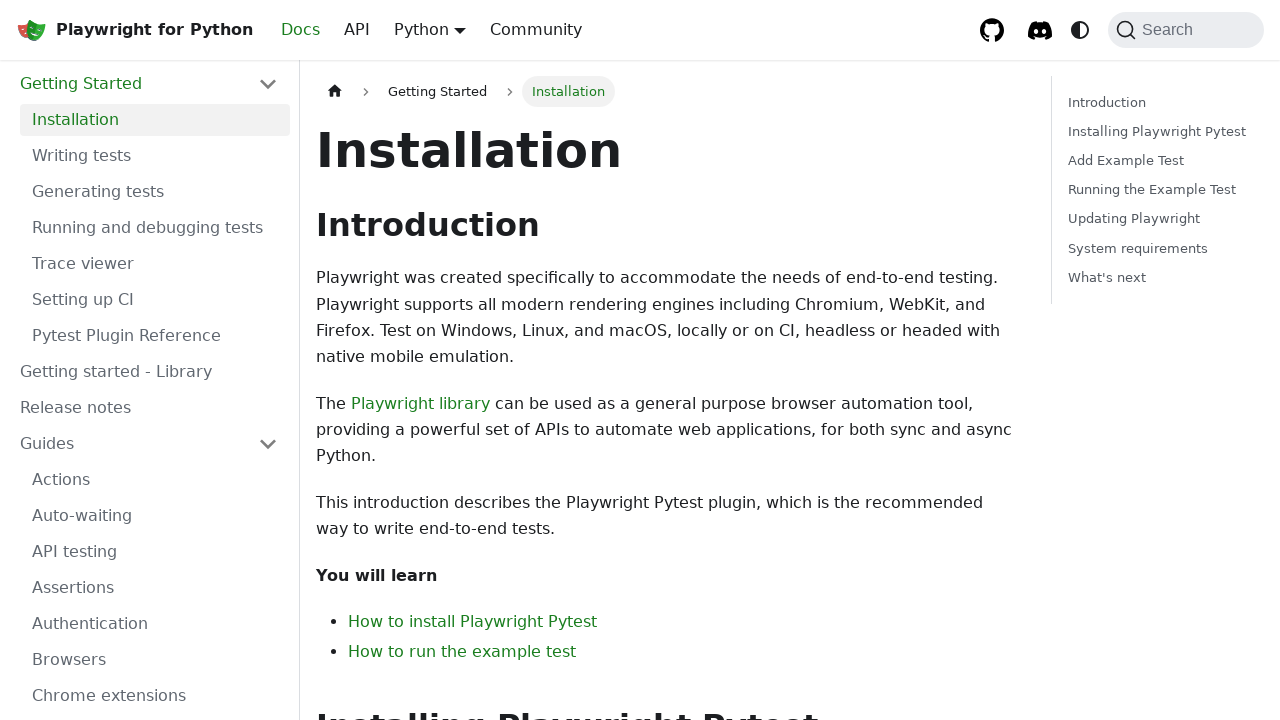

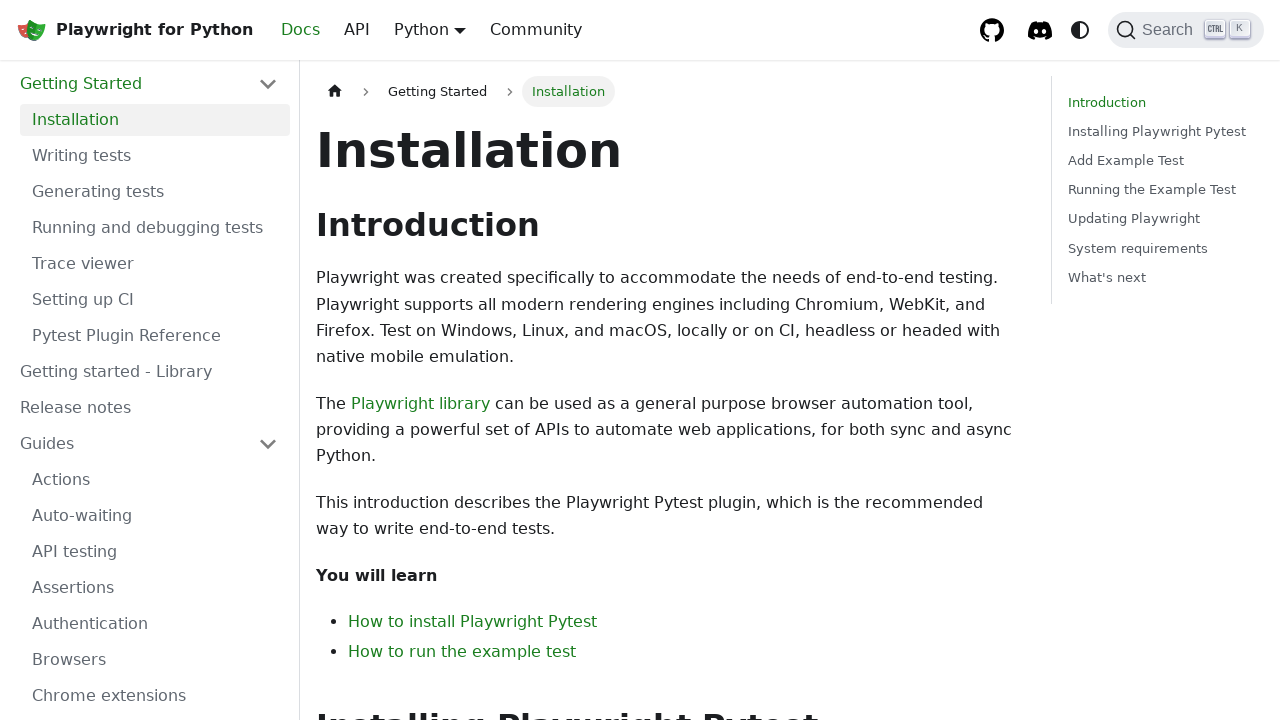